Tests dropdown selection by selecting an option using its value attribute

Starting URL: https://kristinek.github.io/site/examples/actions

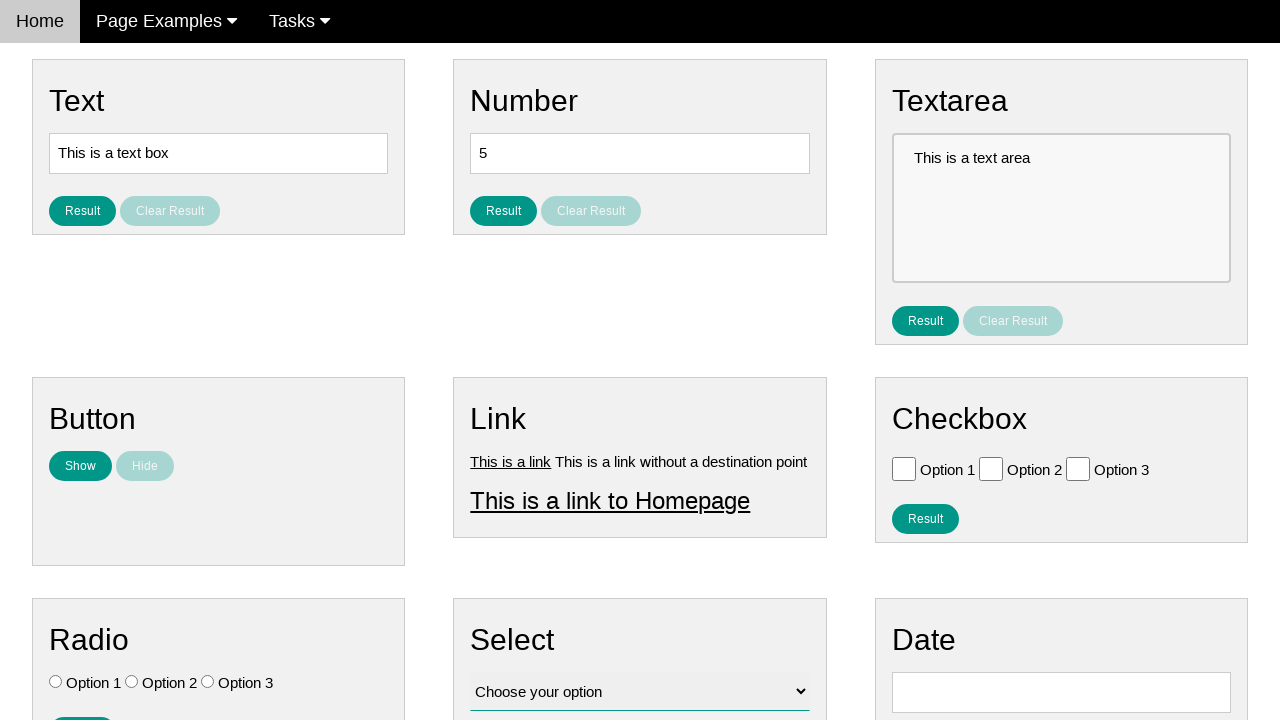

Navigated to actions examples page
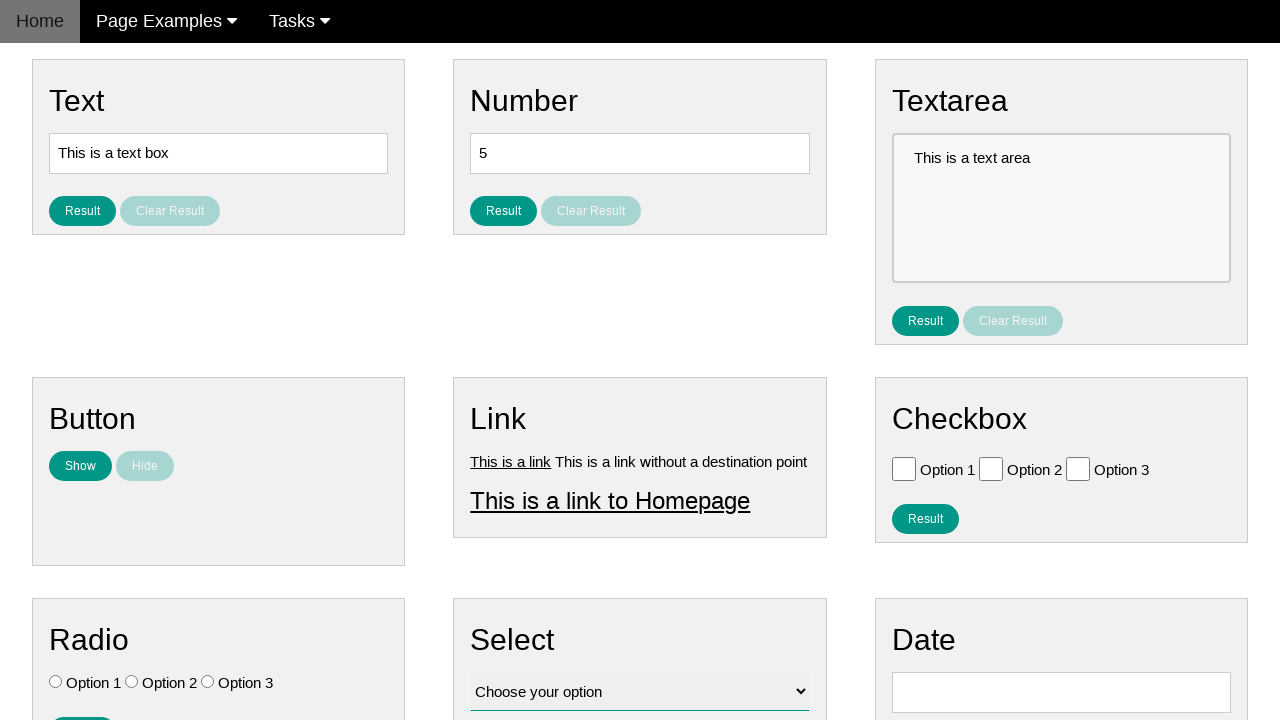

Selected dropdown option with value 'value3' from select#vfb-12 on select#vfb-12
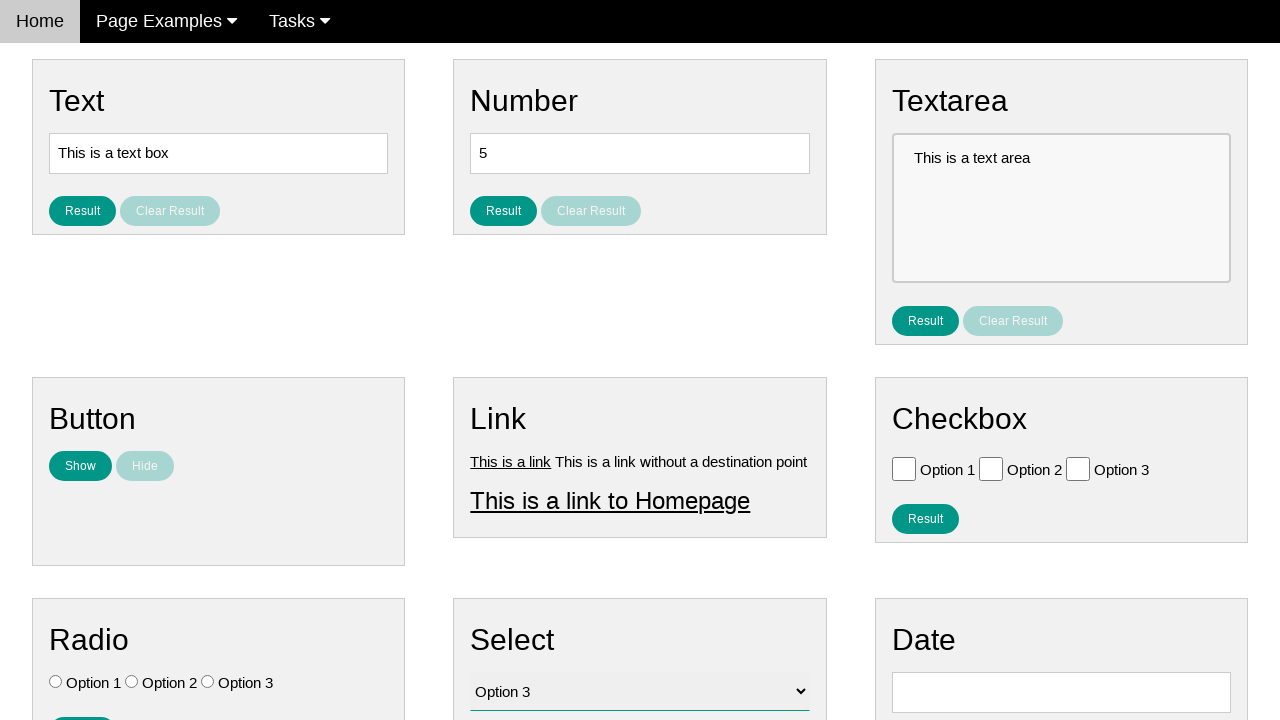

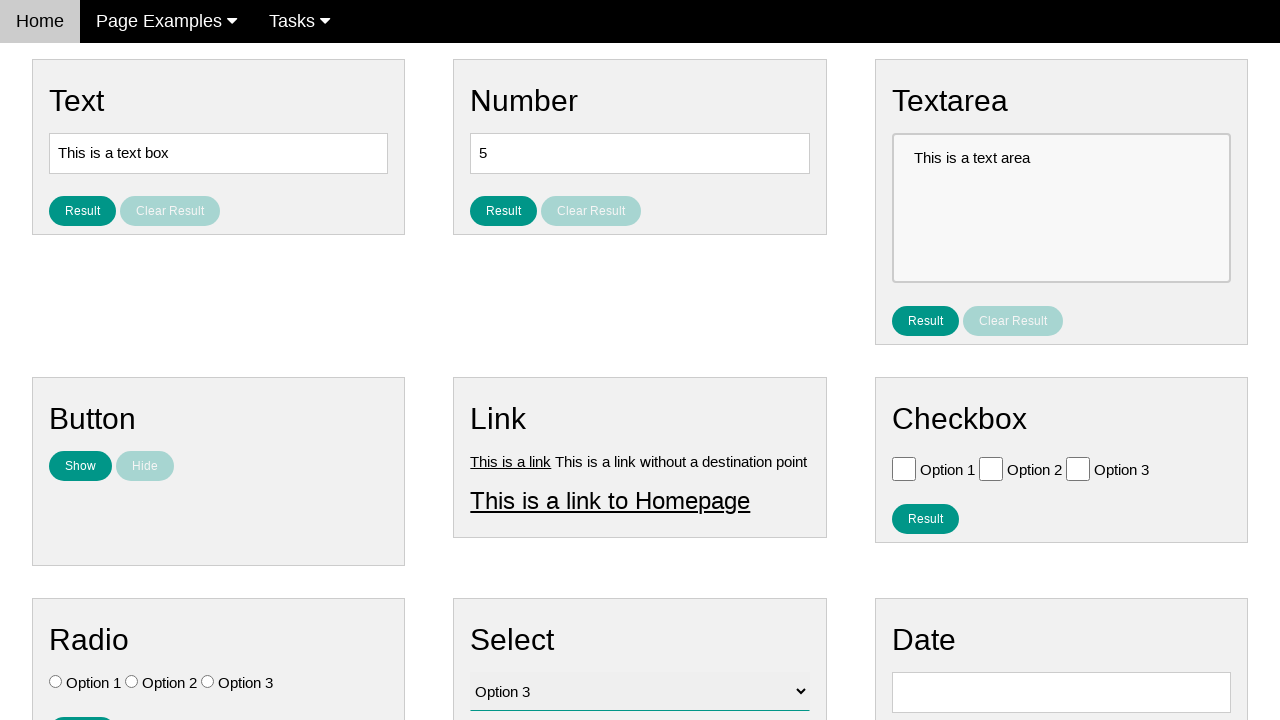